Tests pagination functionality by navigating through multiple pages of quotes using the "next" button

Starting URL: http://quotes.toscrape.com/

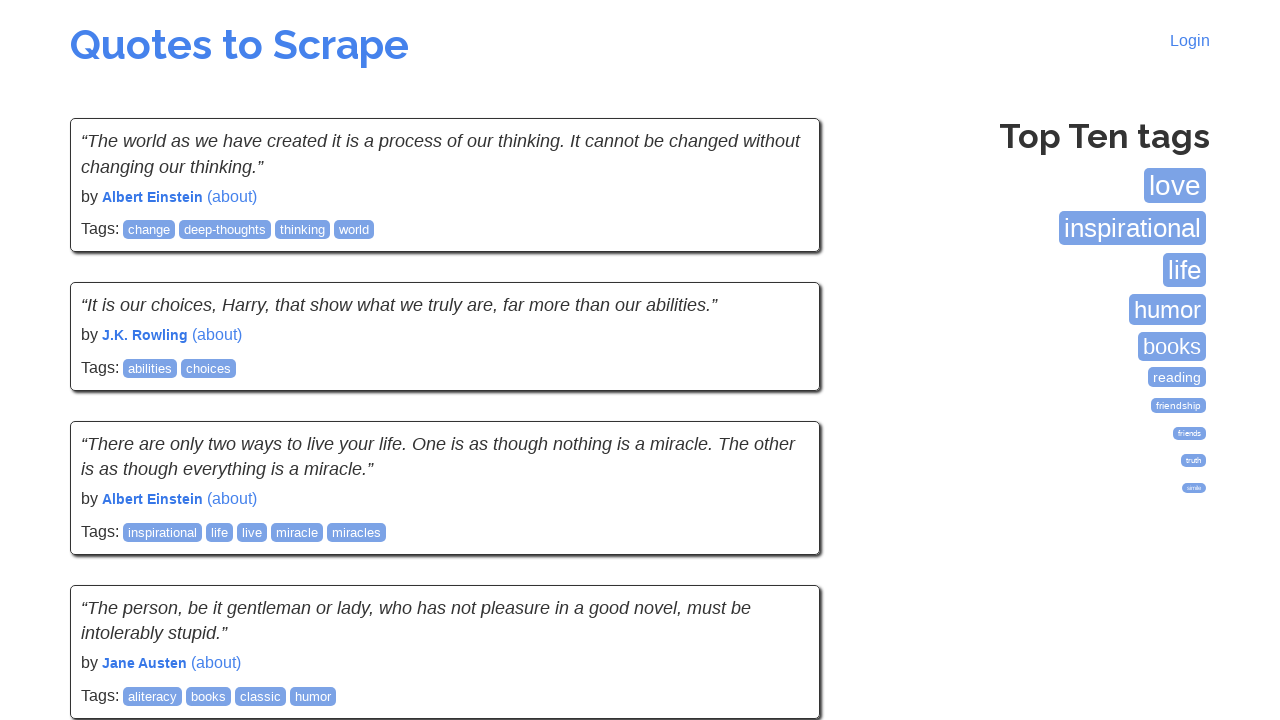

Waited for quotes to load on first page
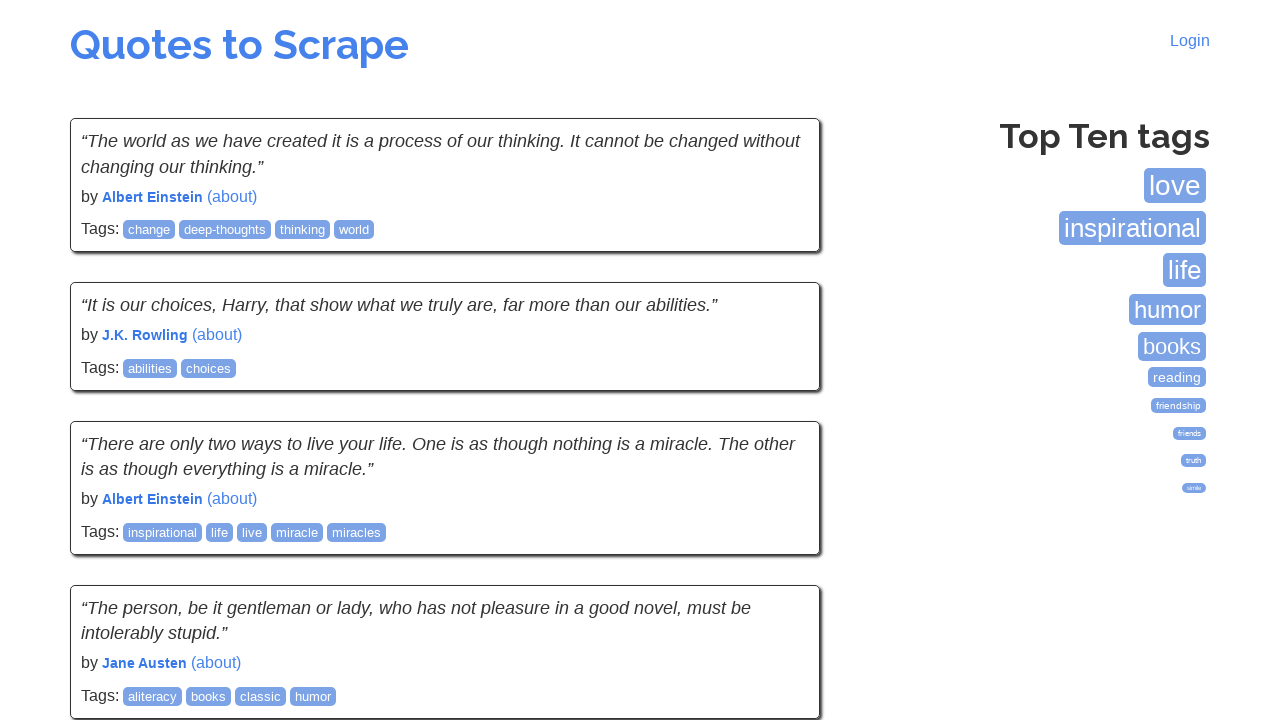

Waited for next button to be available on page 1
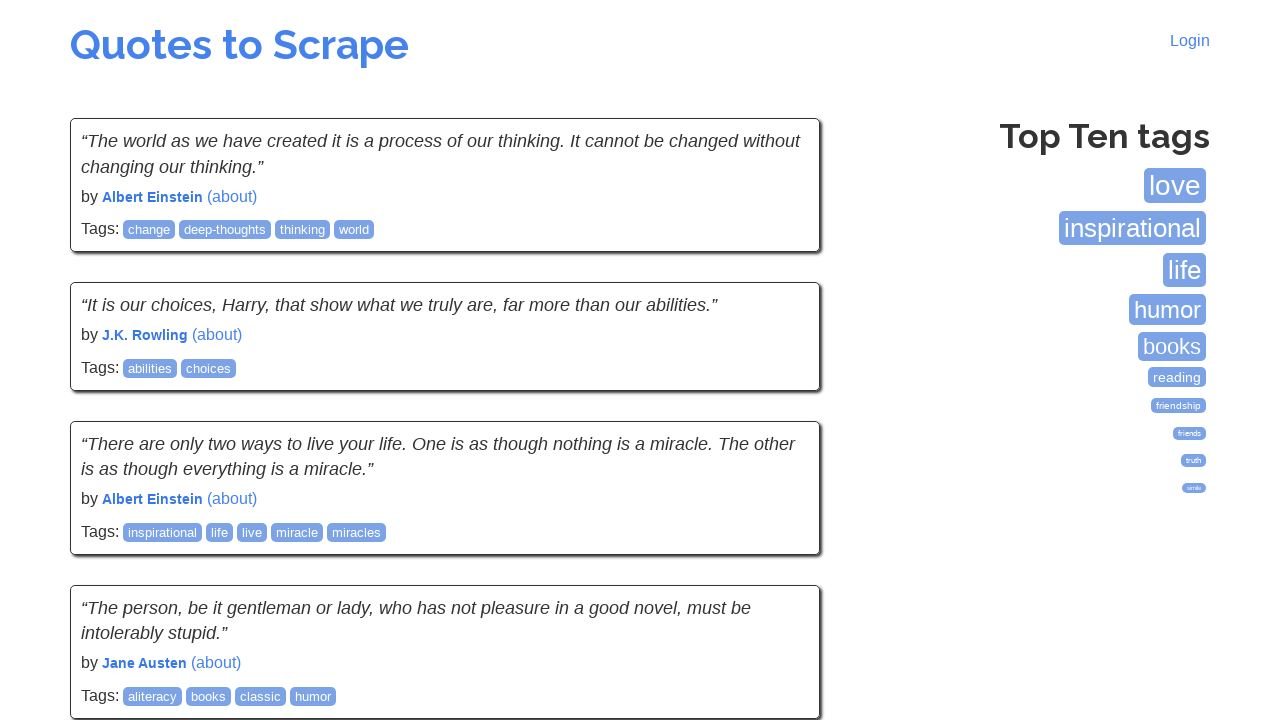

Clicked next button to navigate from page 1 to page 2 at (778, 542) on .next a
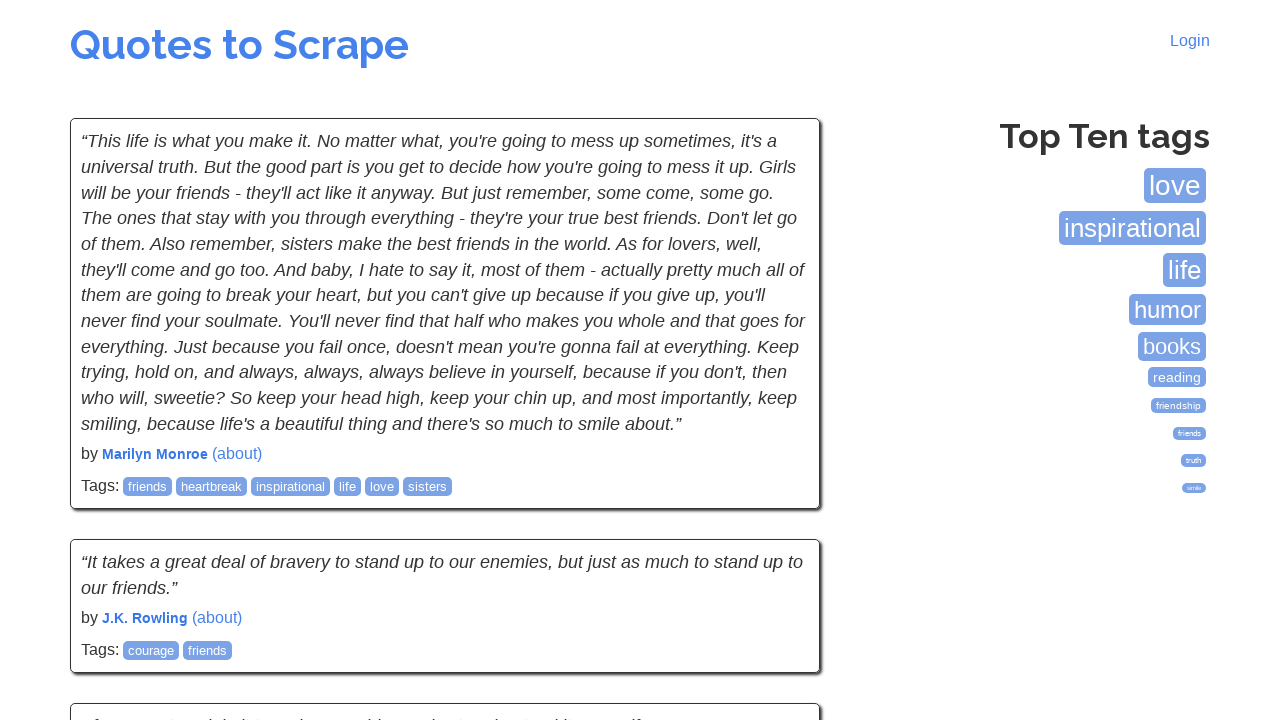

Waited for quotes to load on page 2
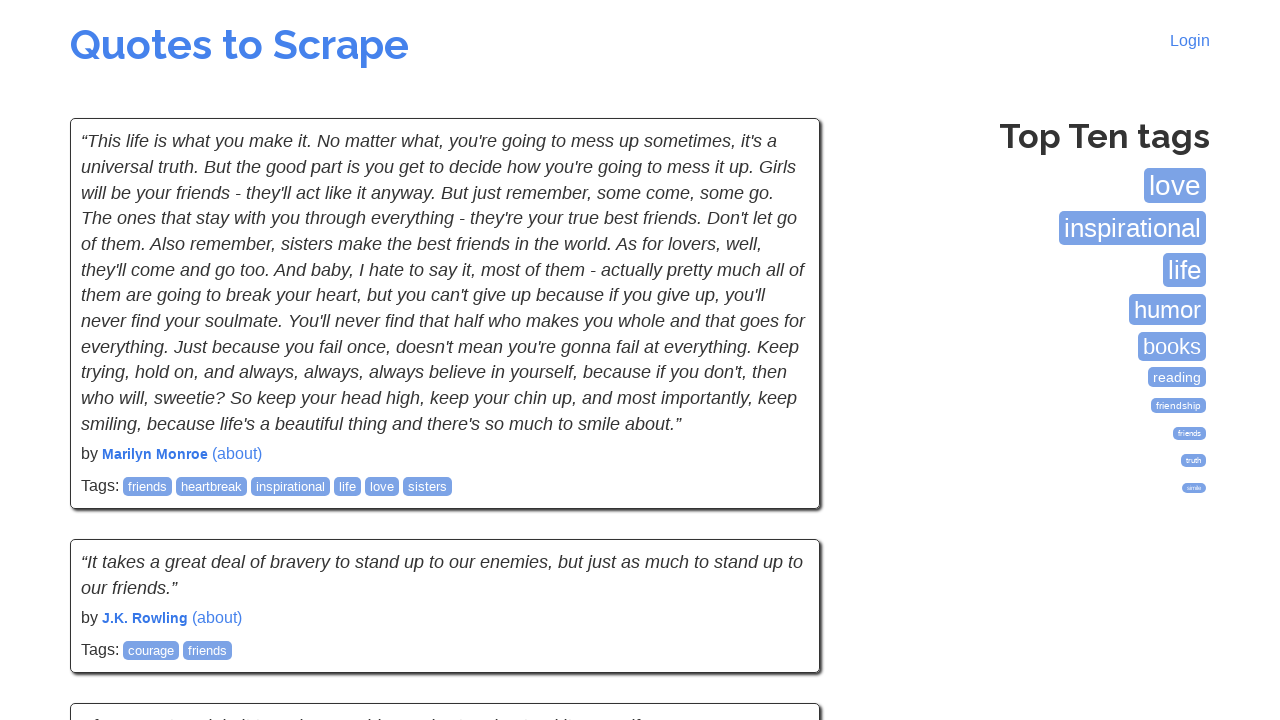

Waited for next button to be available on page 2
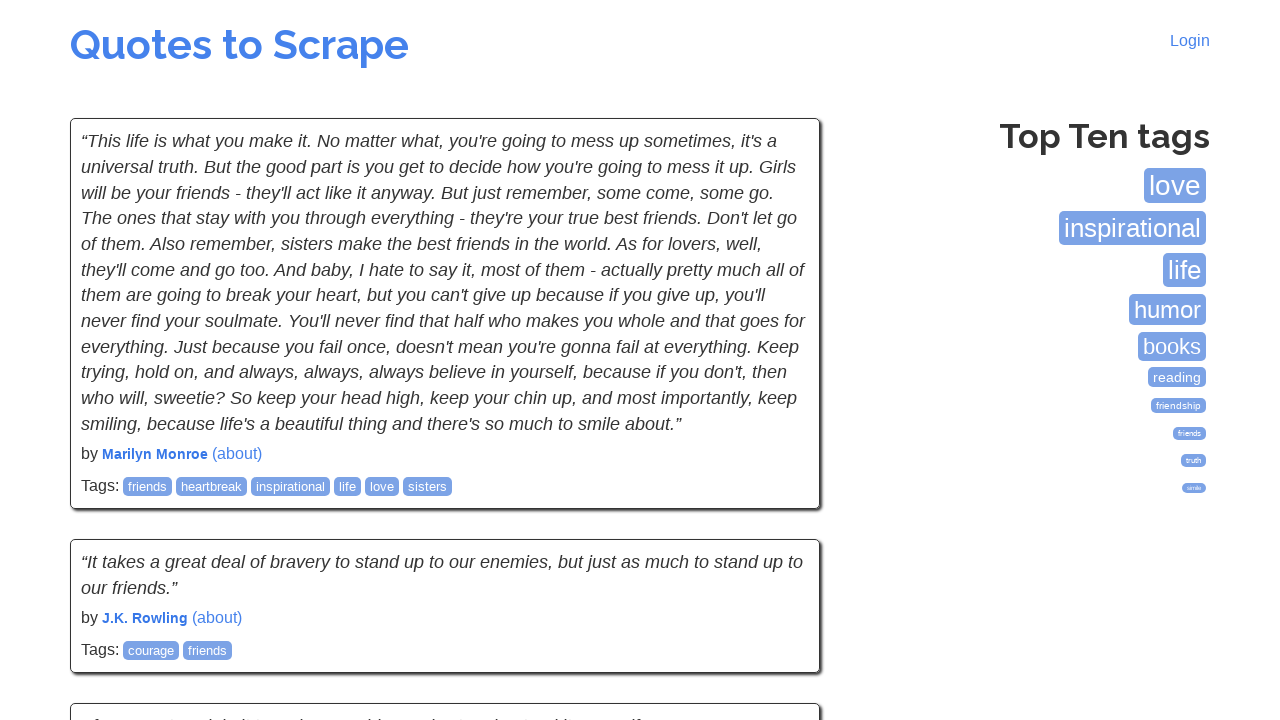

Clicked next button to navigate from page 2 to page 3 at (778, 542) on .next a
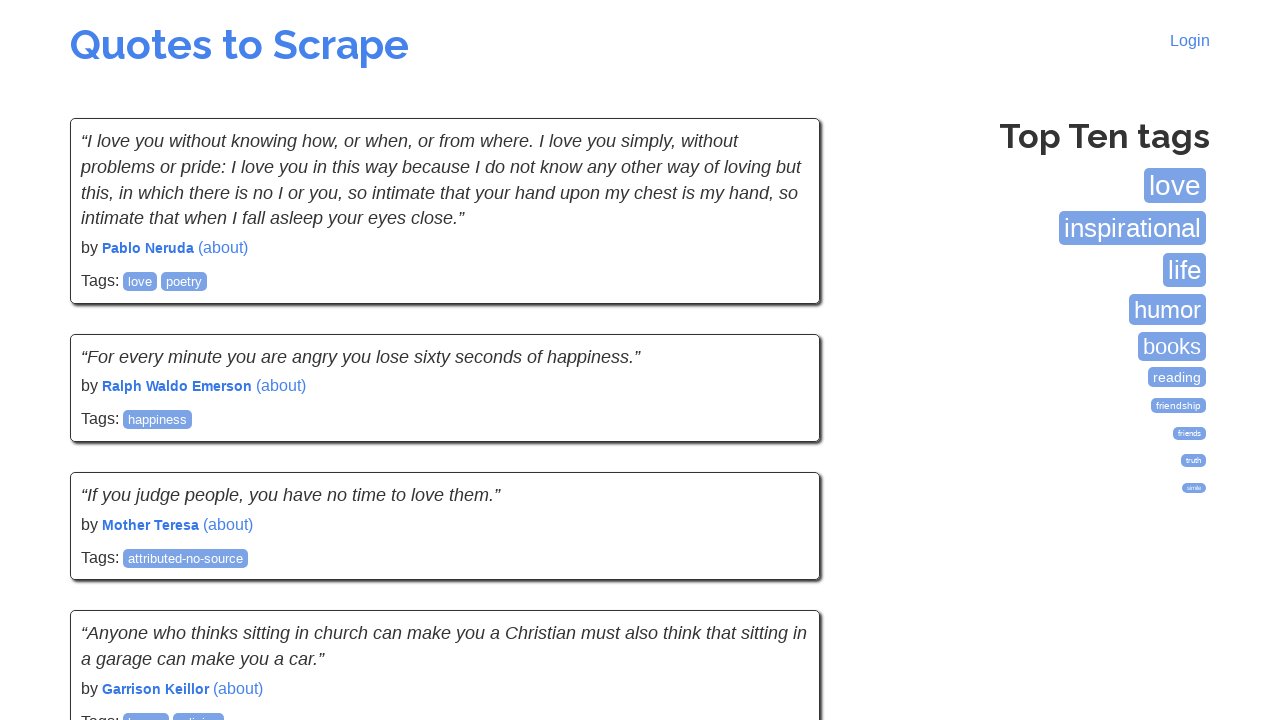

Waited for quotes to load on page 3
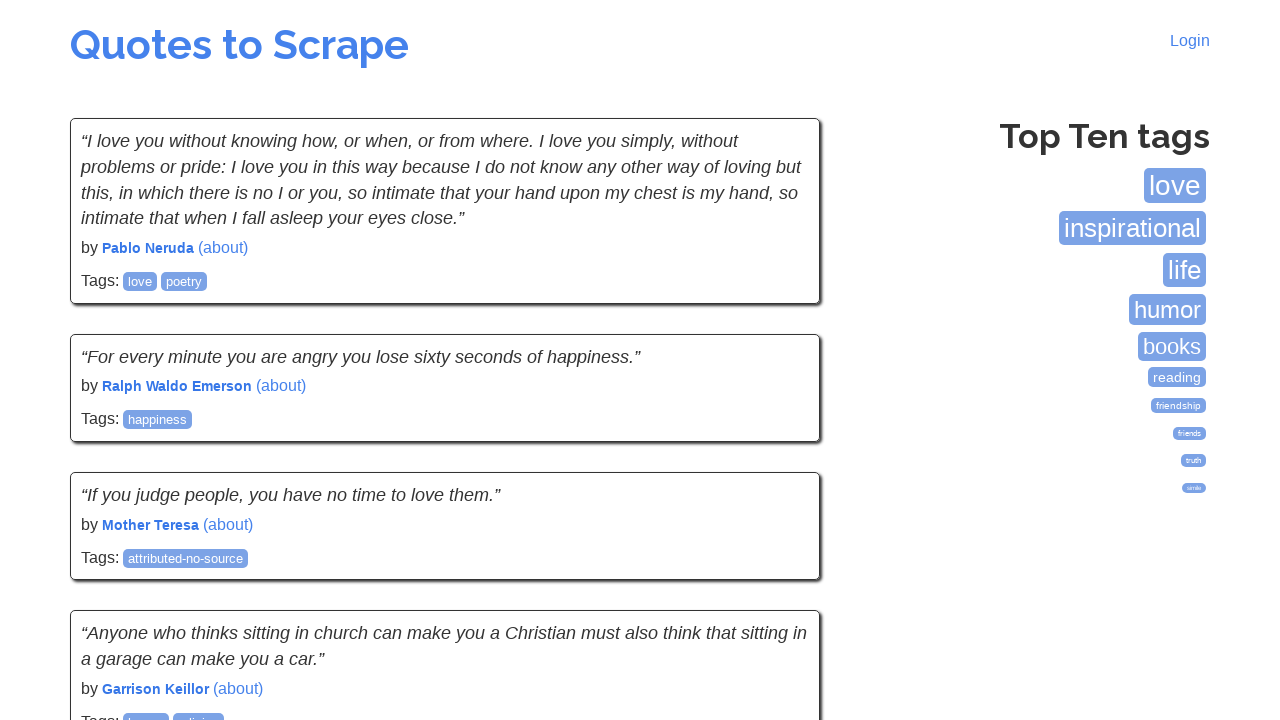

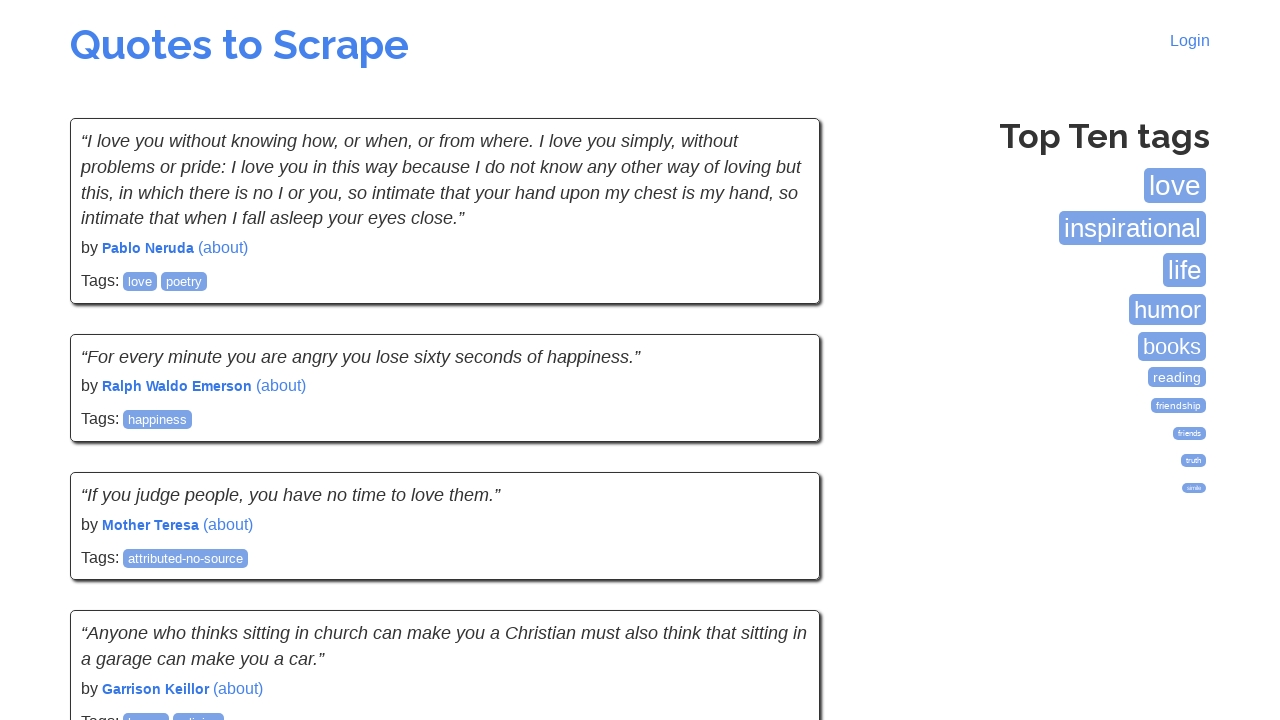